Tests basic browser navigation by visiting a W3Schools page, navigating to a GitHub repository, then using back and forward navigation controls

Starting URL: https://www.w3schools.com/sql/default.asp

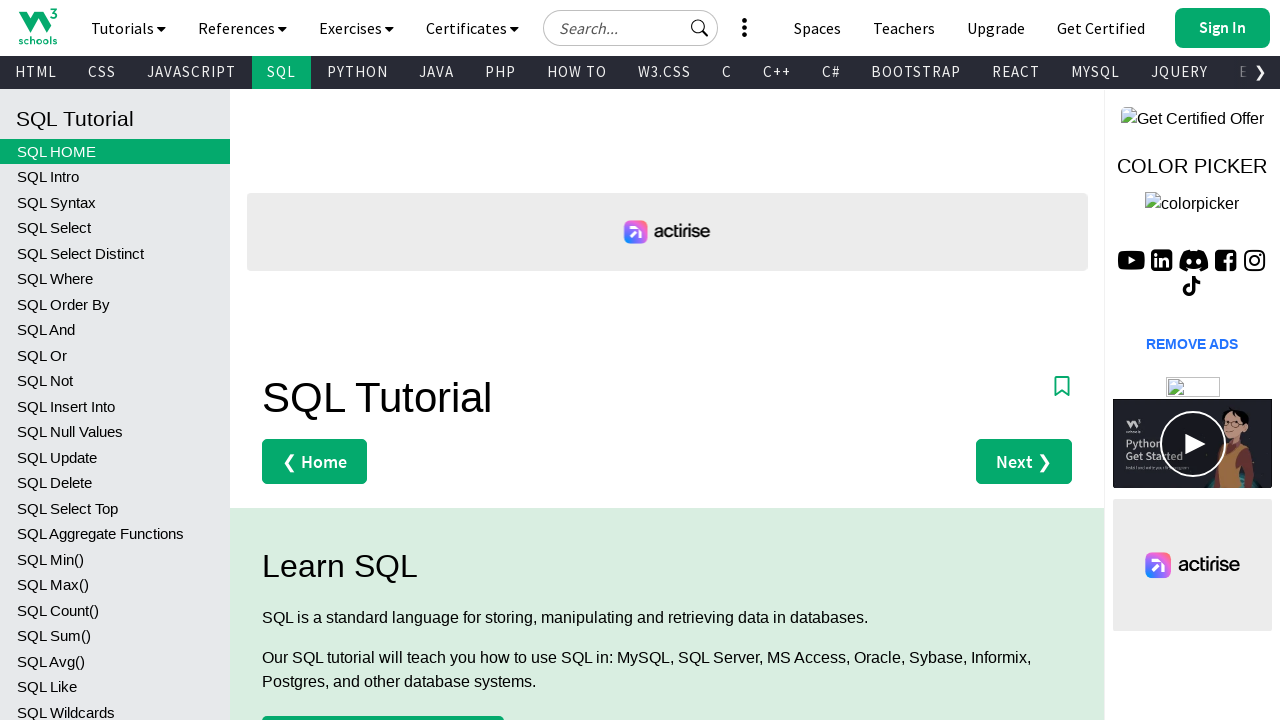

Navigated to GitHub repository at https://github.com/ganeshpatil1012/Demo1
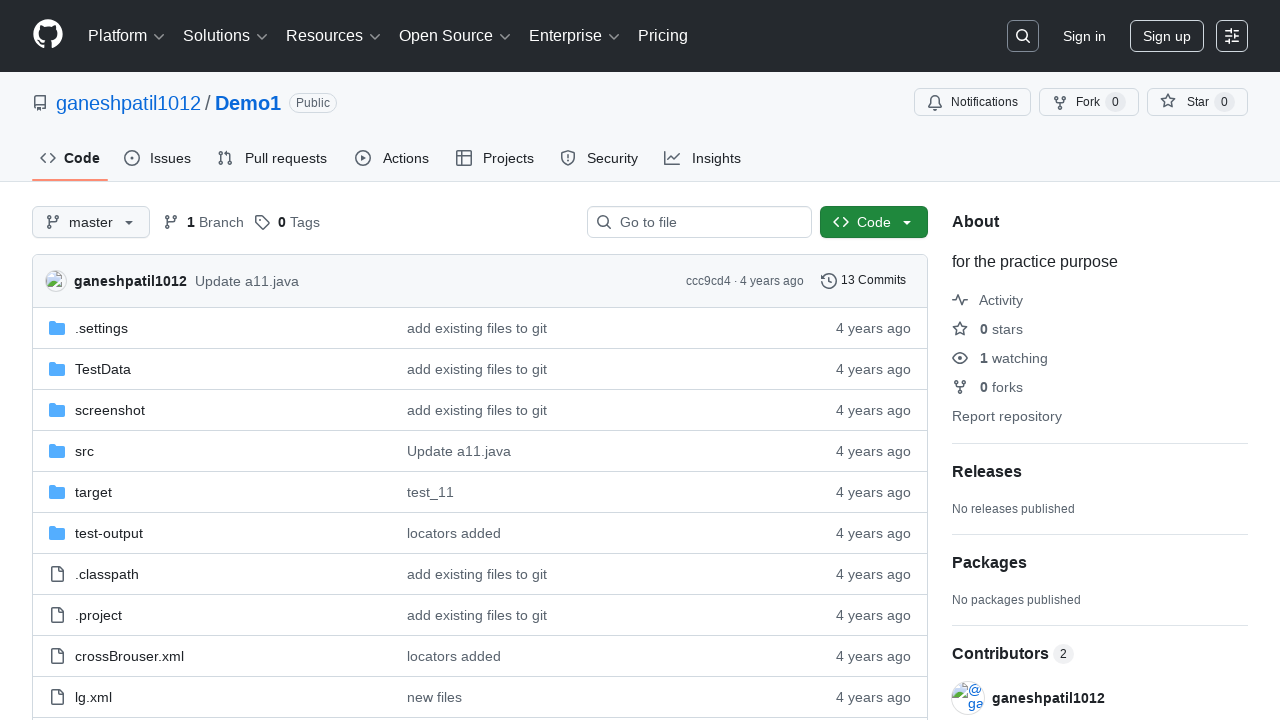

Navigated back to W3Schools SQL page
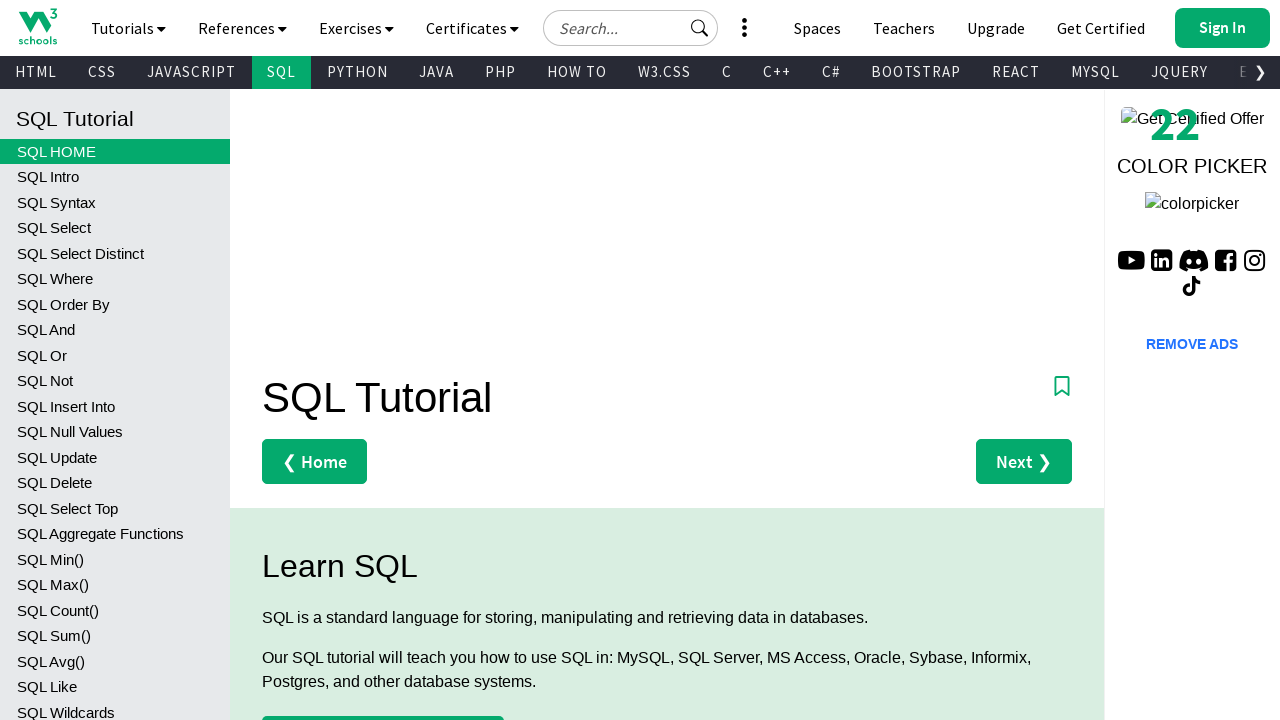

Navigated forward to GitHub repository
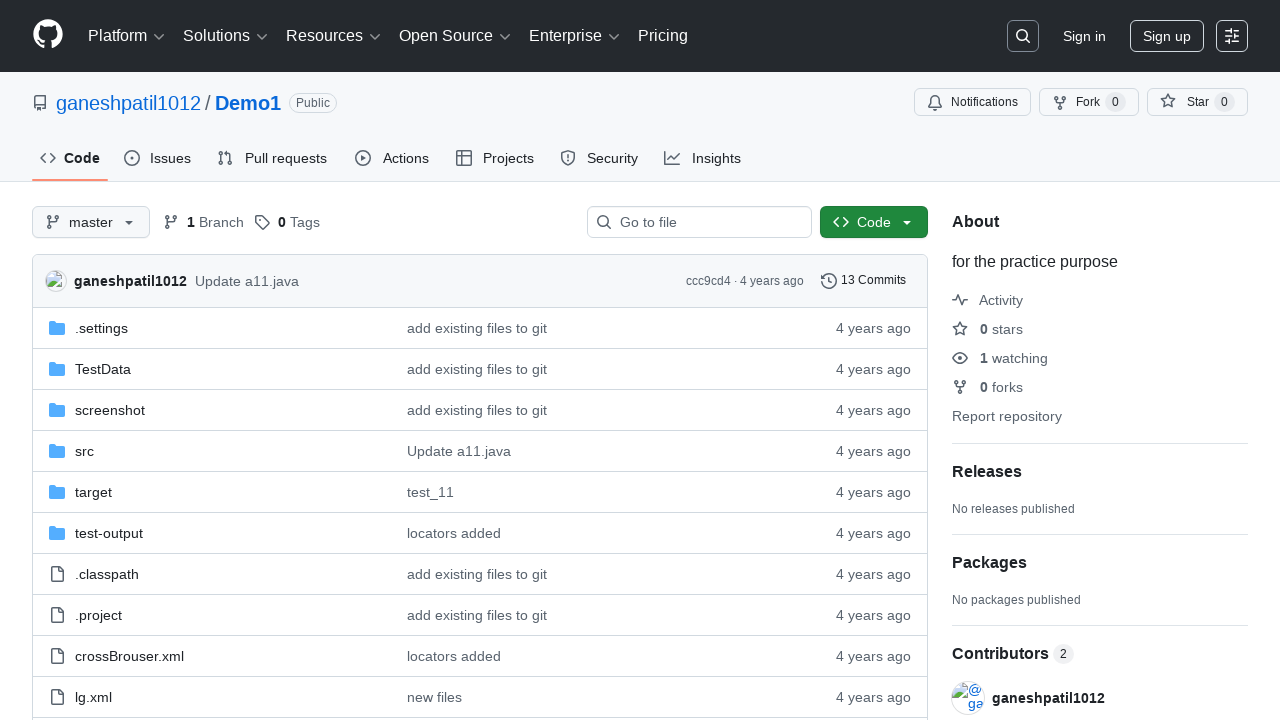

Page fully loaded
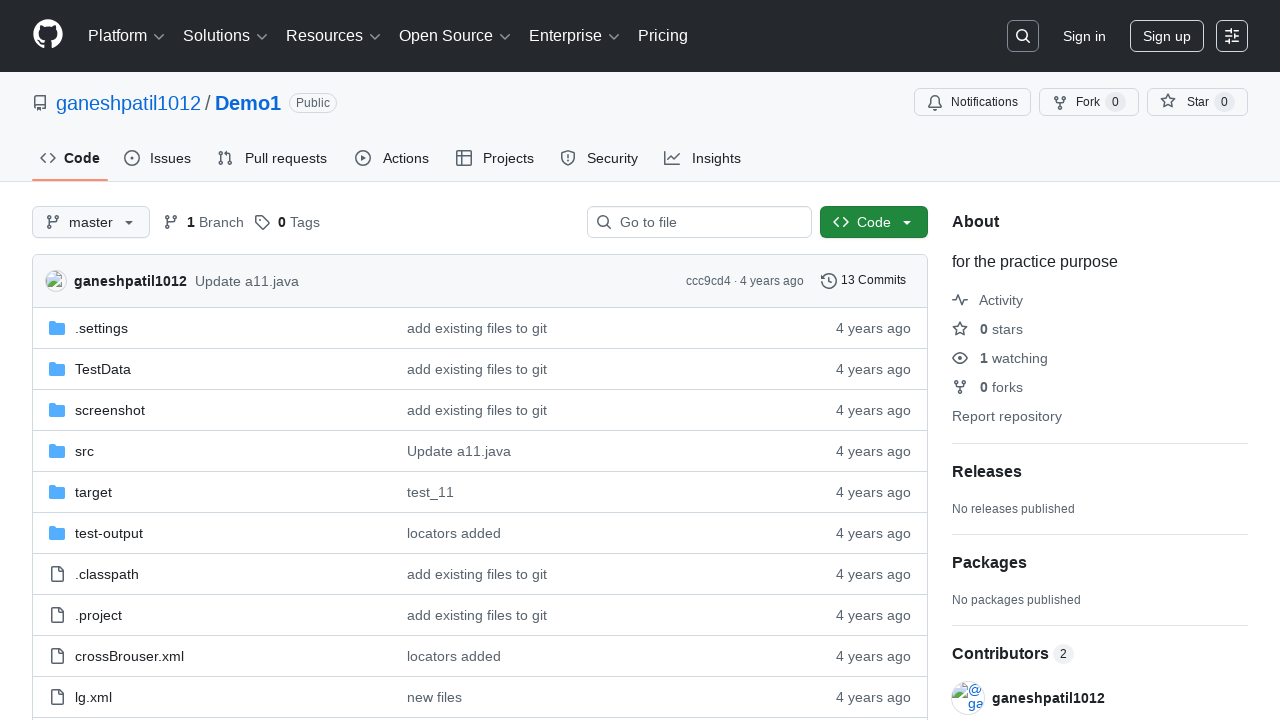

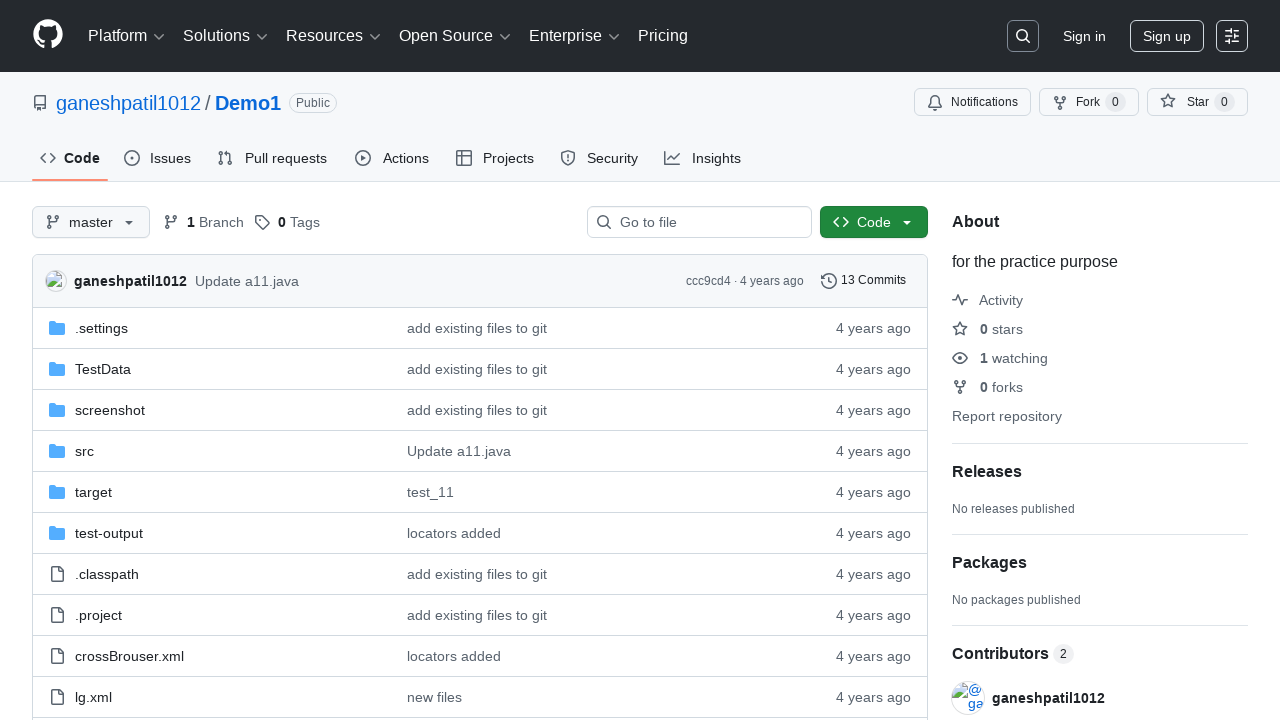